Tests that other controls are hidden when editing a todo item.

Starting URL: https://demo.playwright.dev/todomvc

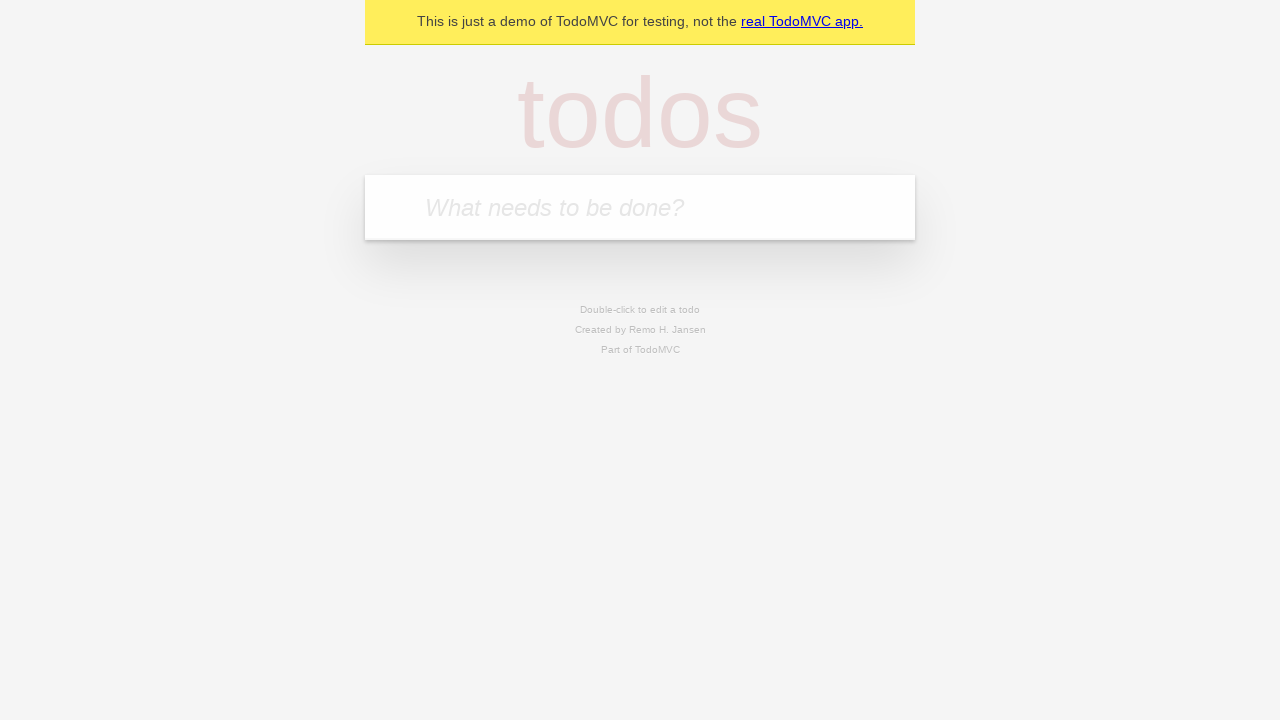

Located the 'What needs to be done?' input field
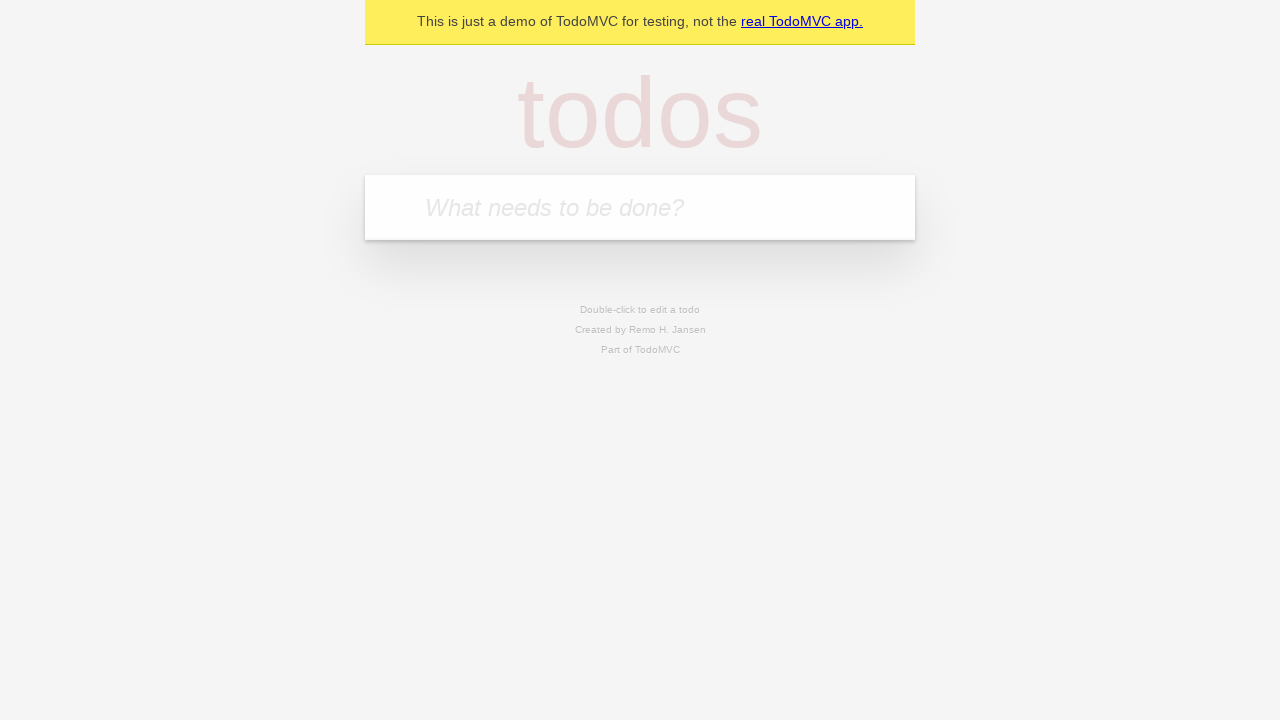

Filled todo input with 'buy some cheese' on internal:attr=[placeholder="What needs to be done?"i]
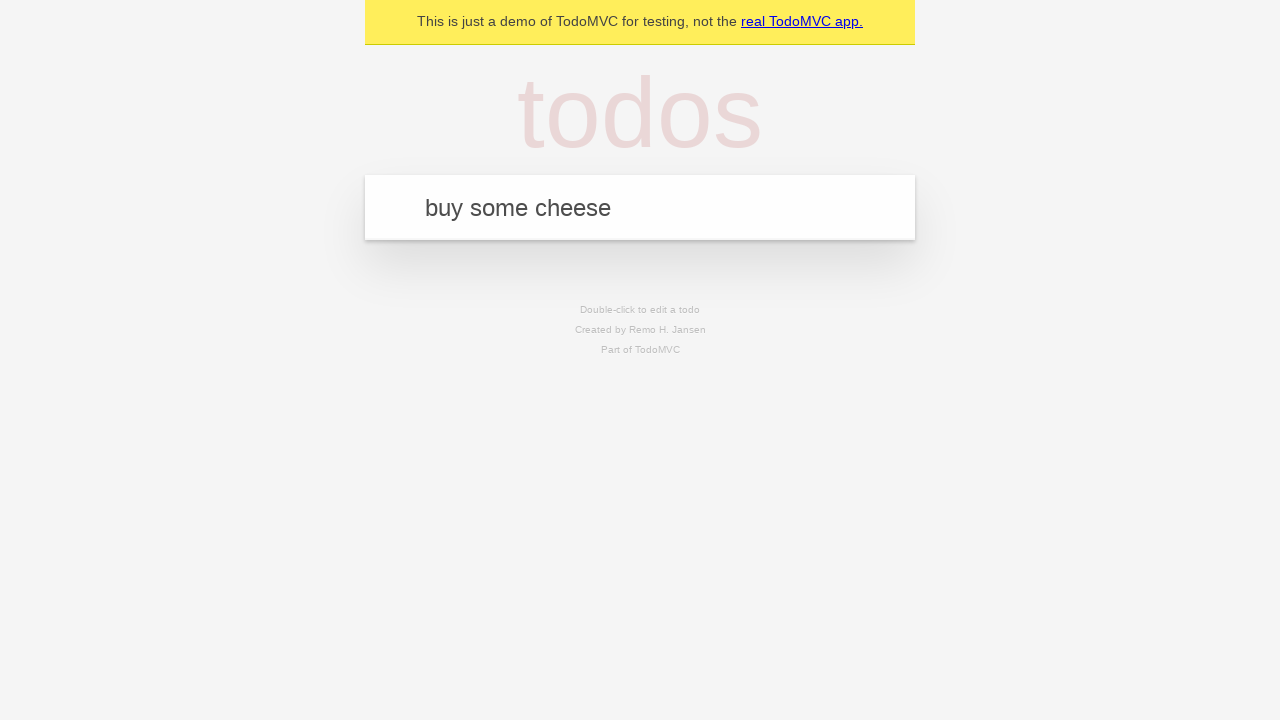

Pressed Enter to create todo 'buy some cheese' on internal:attr=[placeholder="What needs to be done?"i]
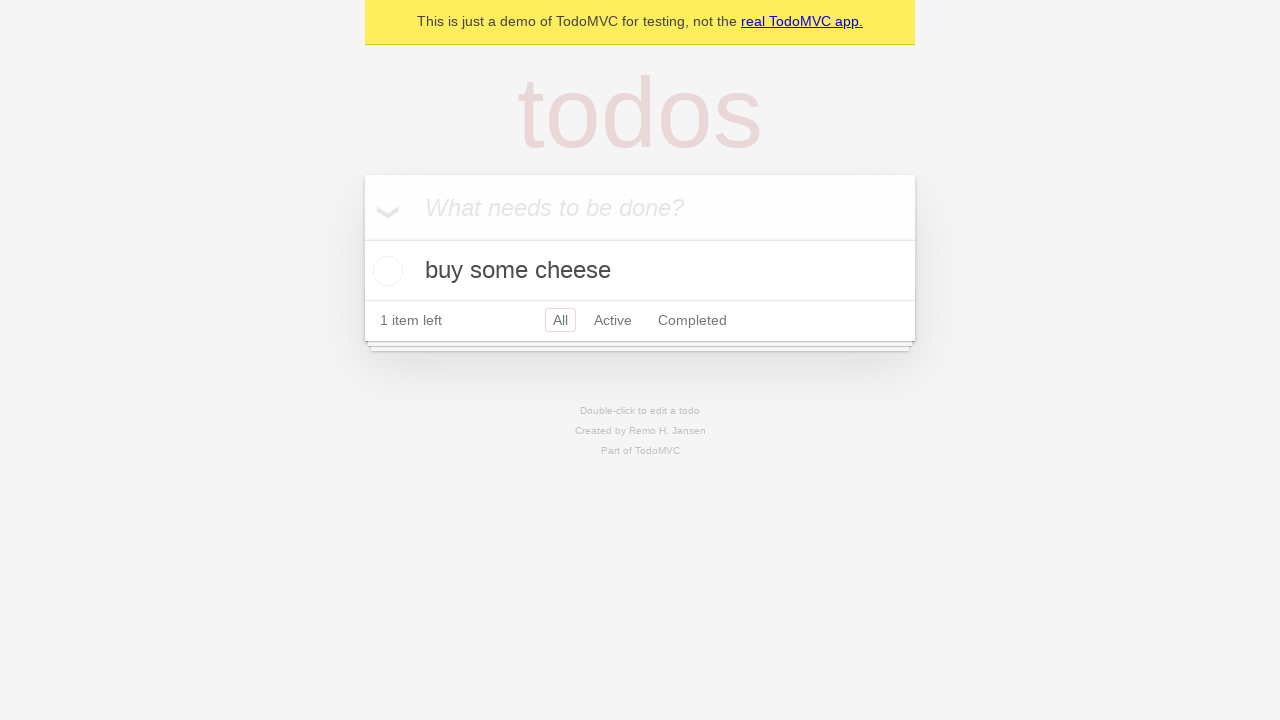

Filled todo input with 'feed the cat' on internal:attr=[placeholder="What needs to be done?"i]
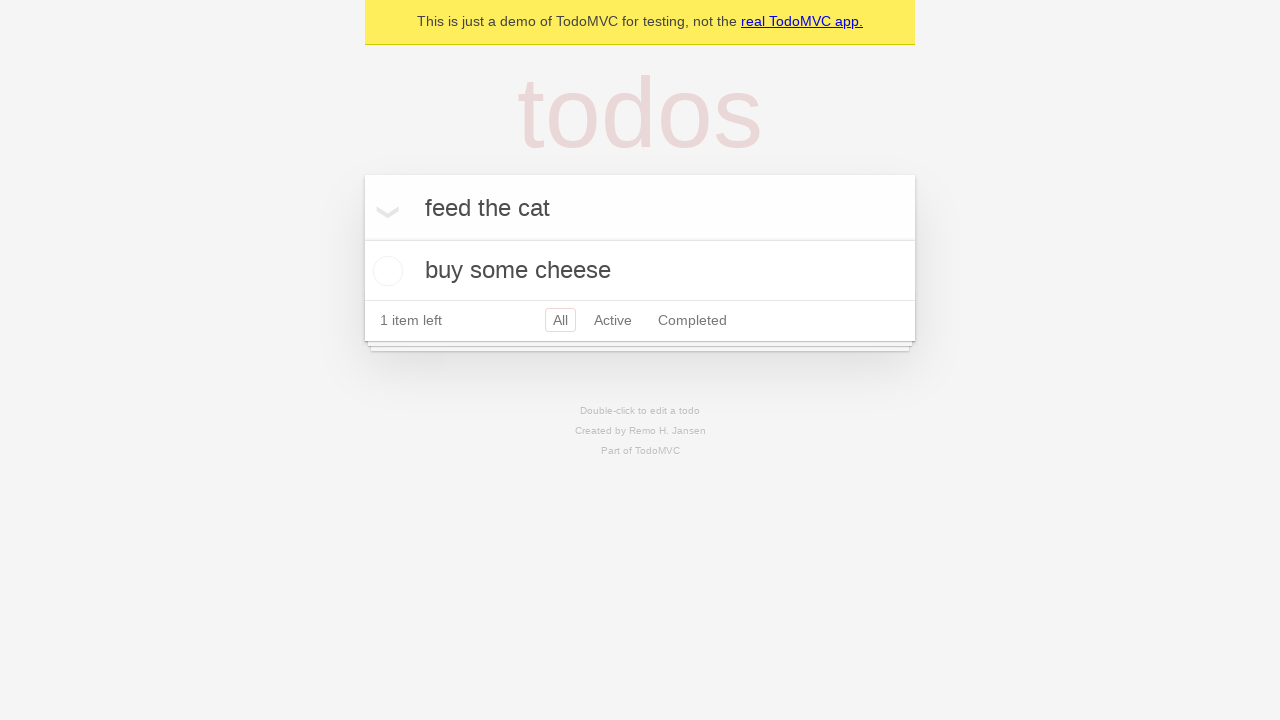

Pressed Enter to create todo 'feed the cat' on internal:attr=[placeholder="What needs to be done?"i]
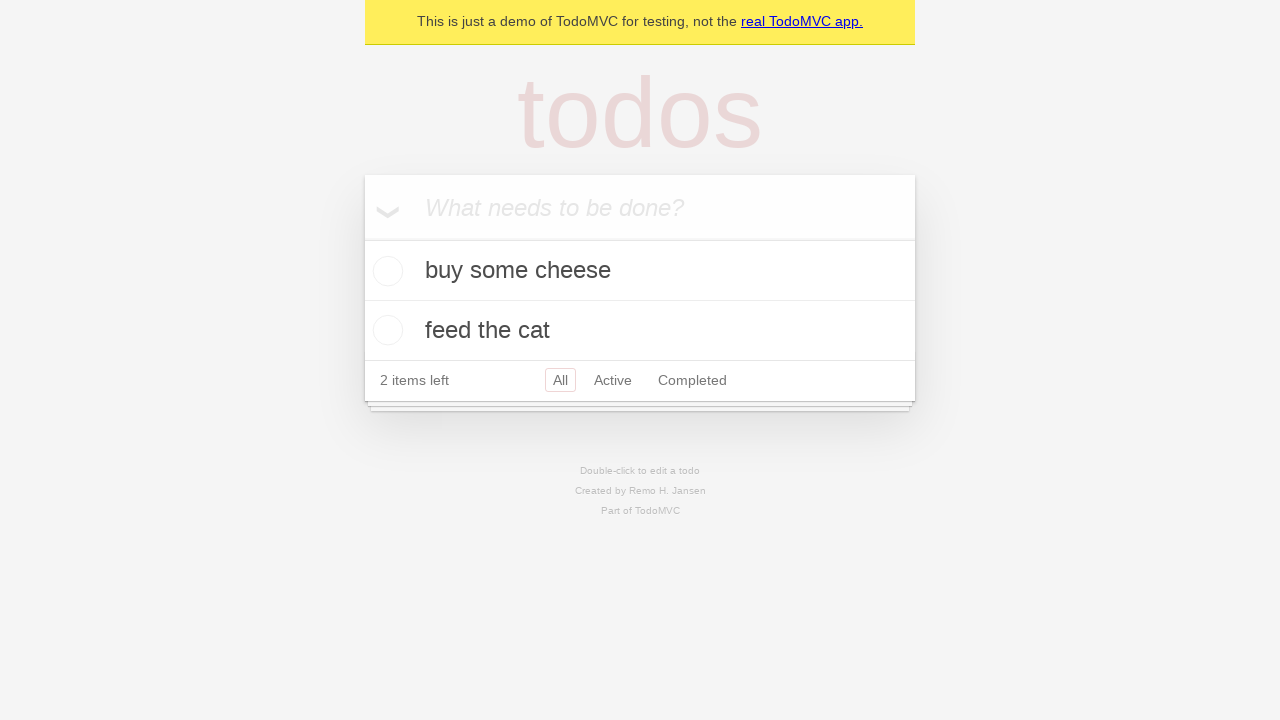

Filled todo input with 'book a doctors appointment' on internal:attr=[placeholder="What needs to be done?"i]
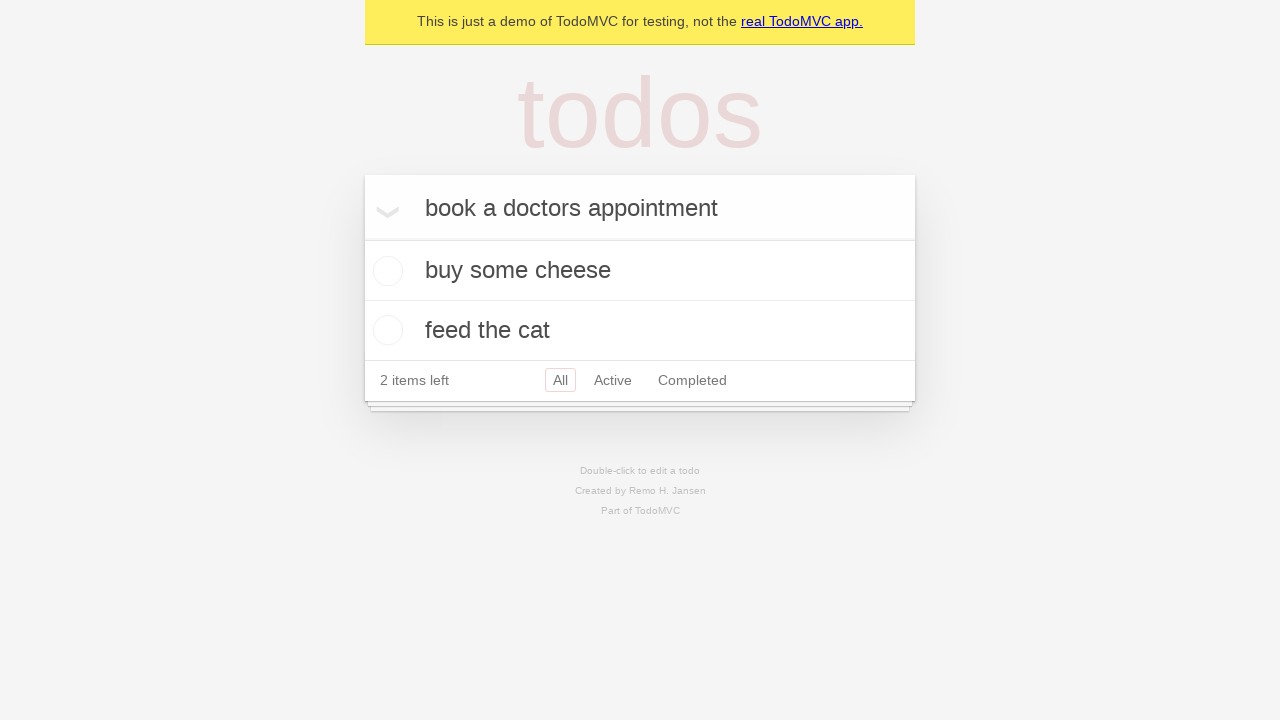

Pressed Enter to create todo 'book a doctors appointment' on internal:attr=[placeholder="What needs to be done?"i]
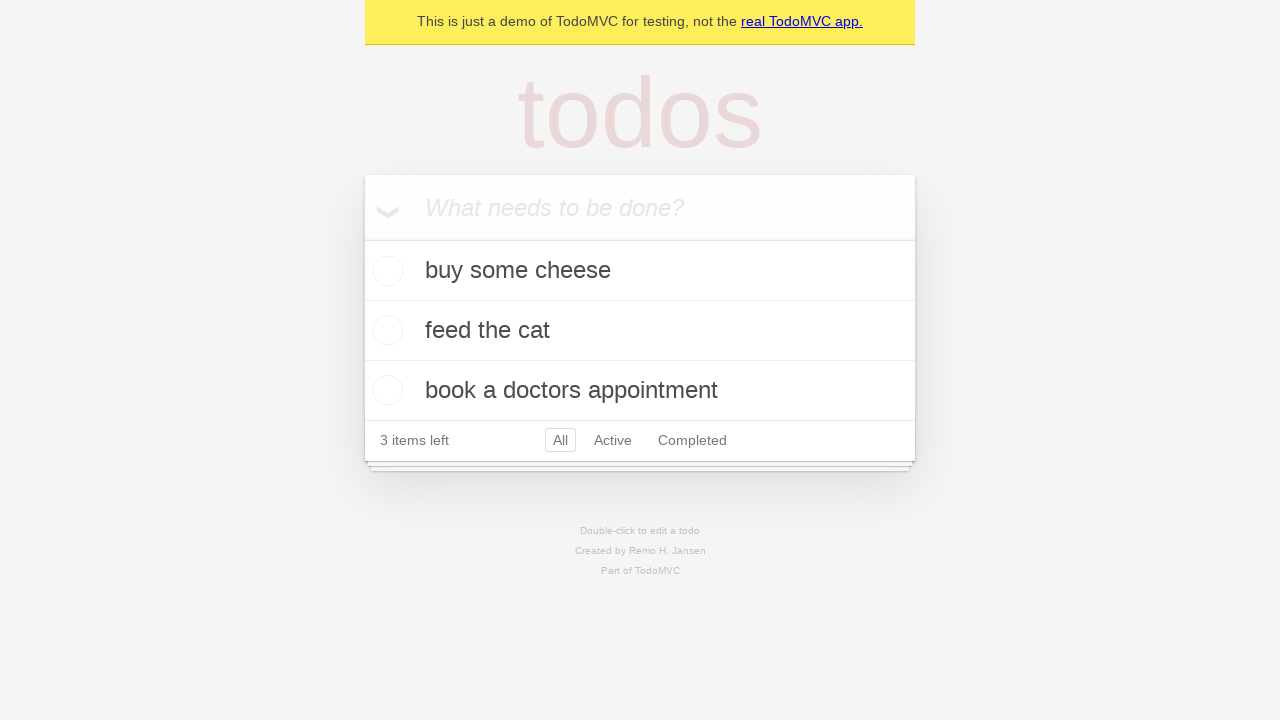

Waited for all three todo items to be created
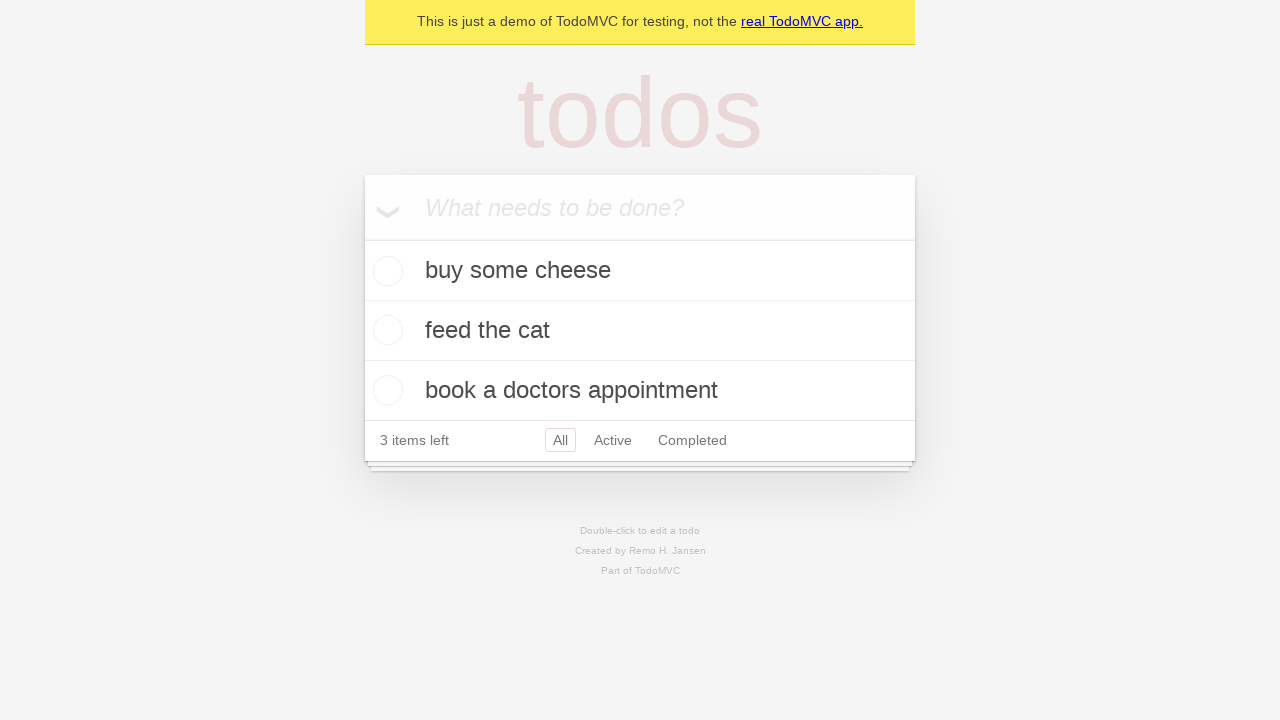

Located the second todo item for editing
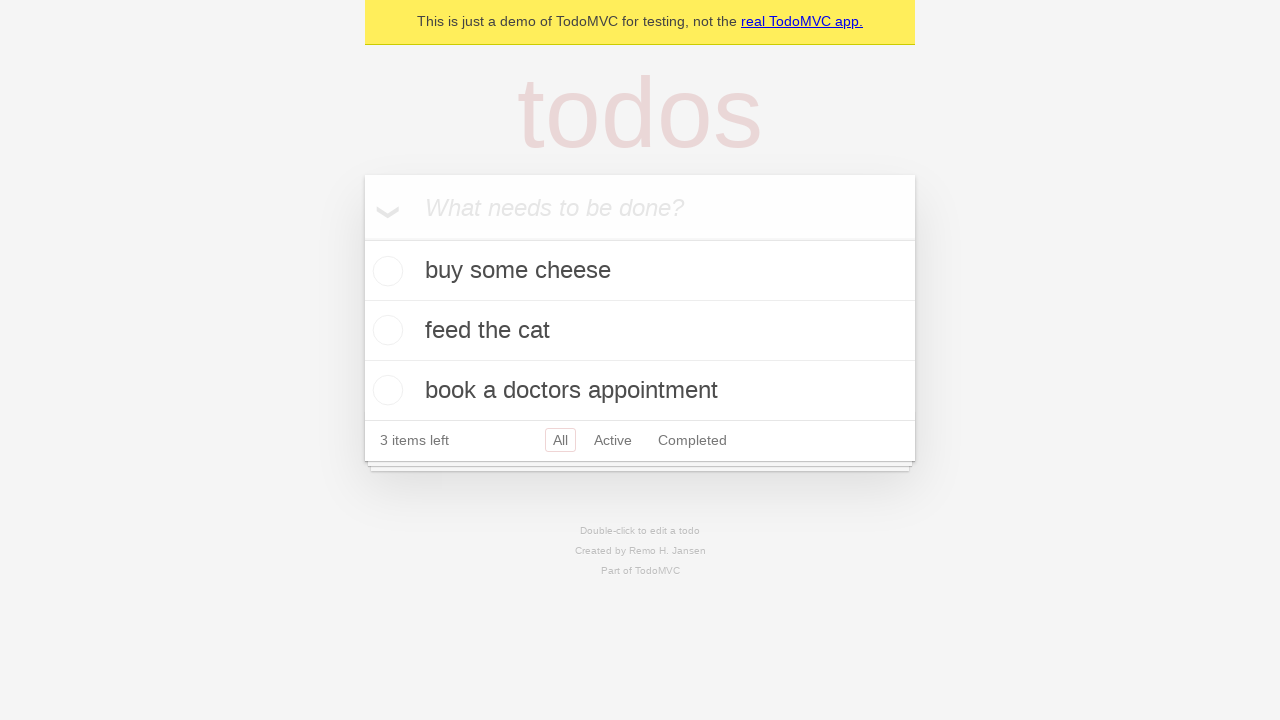

Double-clicked the second todo item to enter edit mode at (640, 331) on internal:testid=[data-testid="todo-item"s] >> nth=1
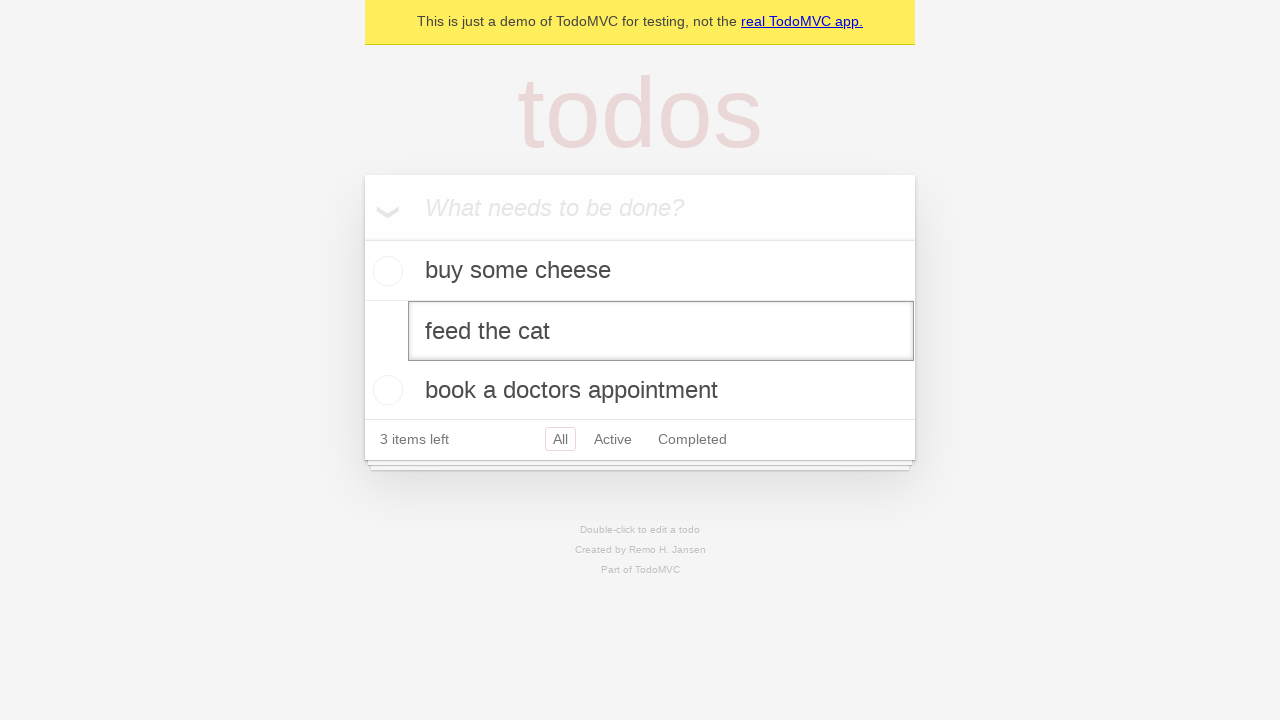

Waited for edit textbox to appear
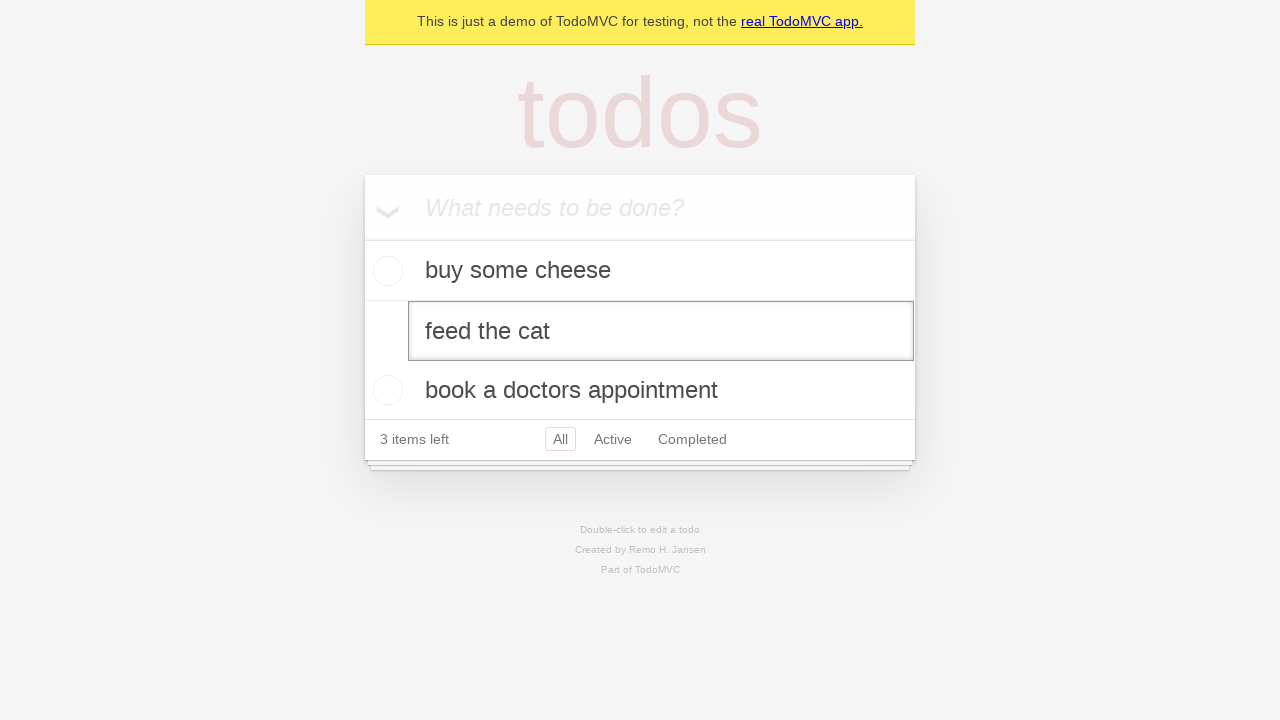

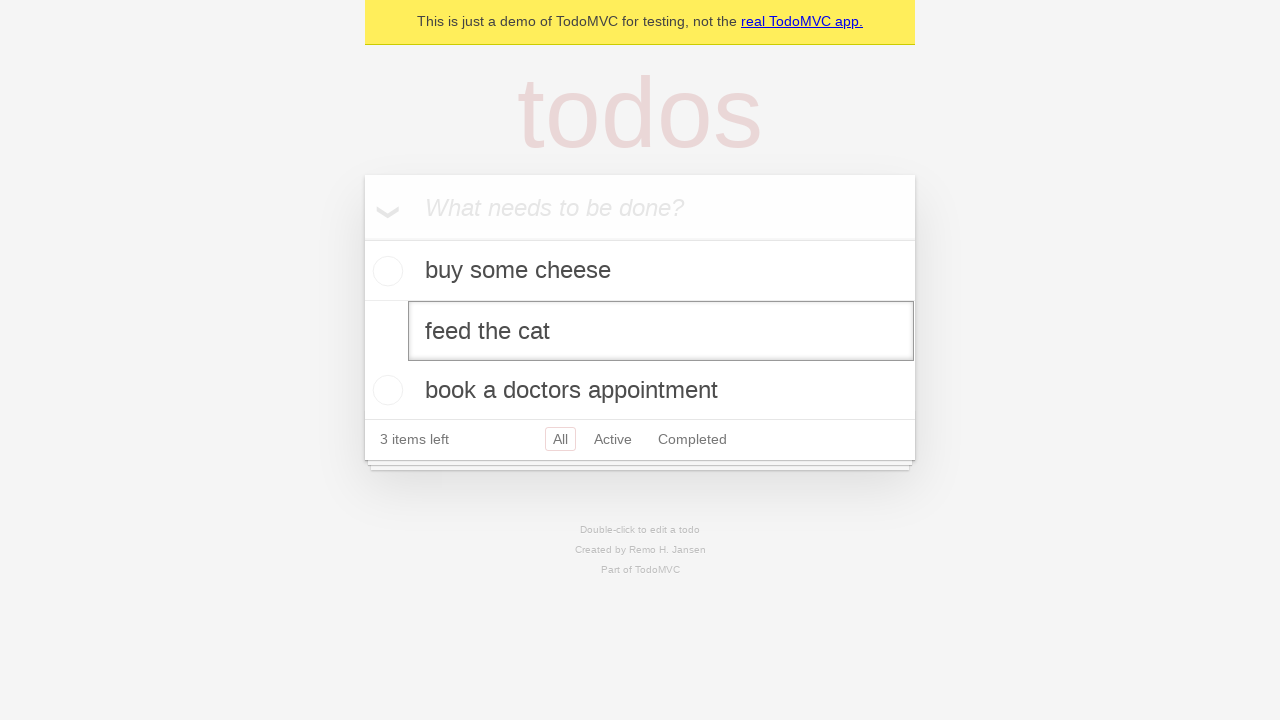